Tests mouse interaction by clicking and holding on a draggable element to verify click-and-hold functionality

Starting URL: https://awesomeqa.com/selenium/mouse_interaction.html

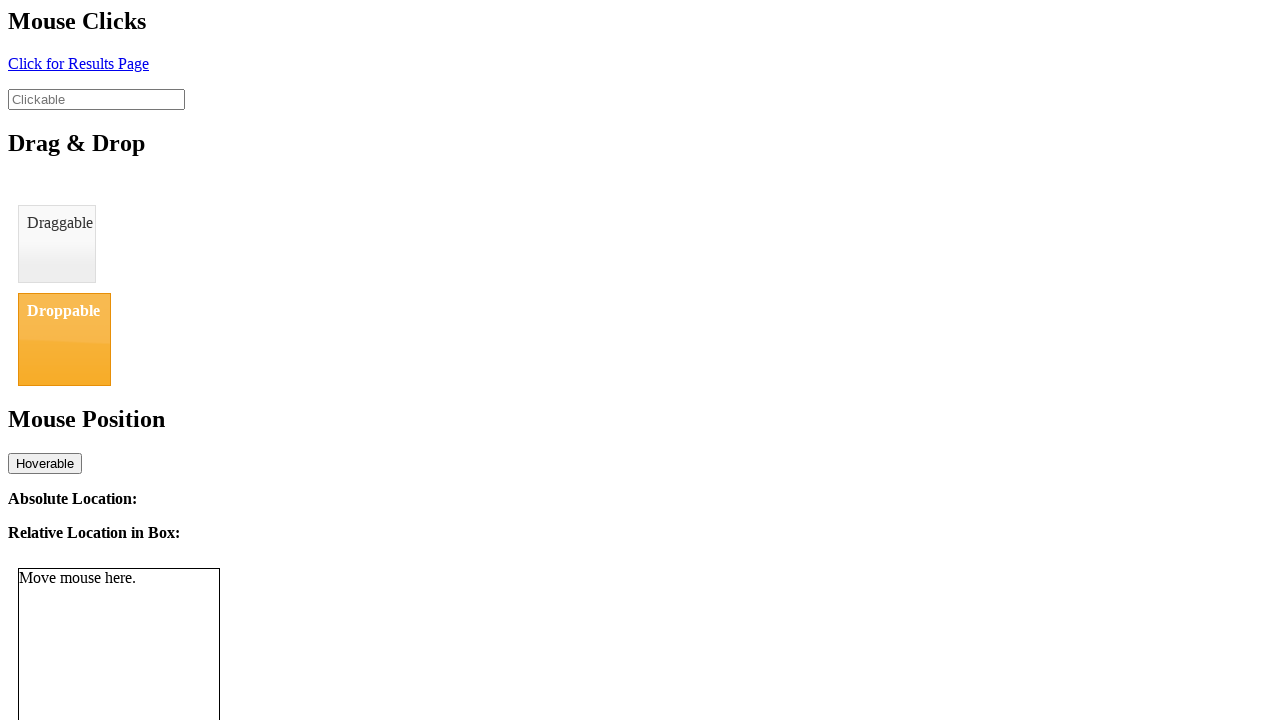

Located the draggable element with ID 'draggable'
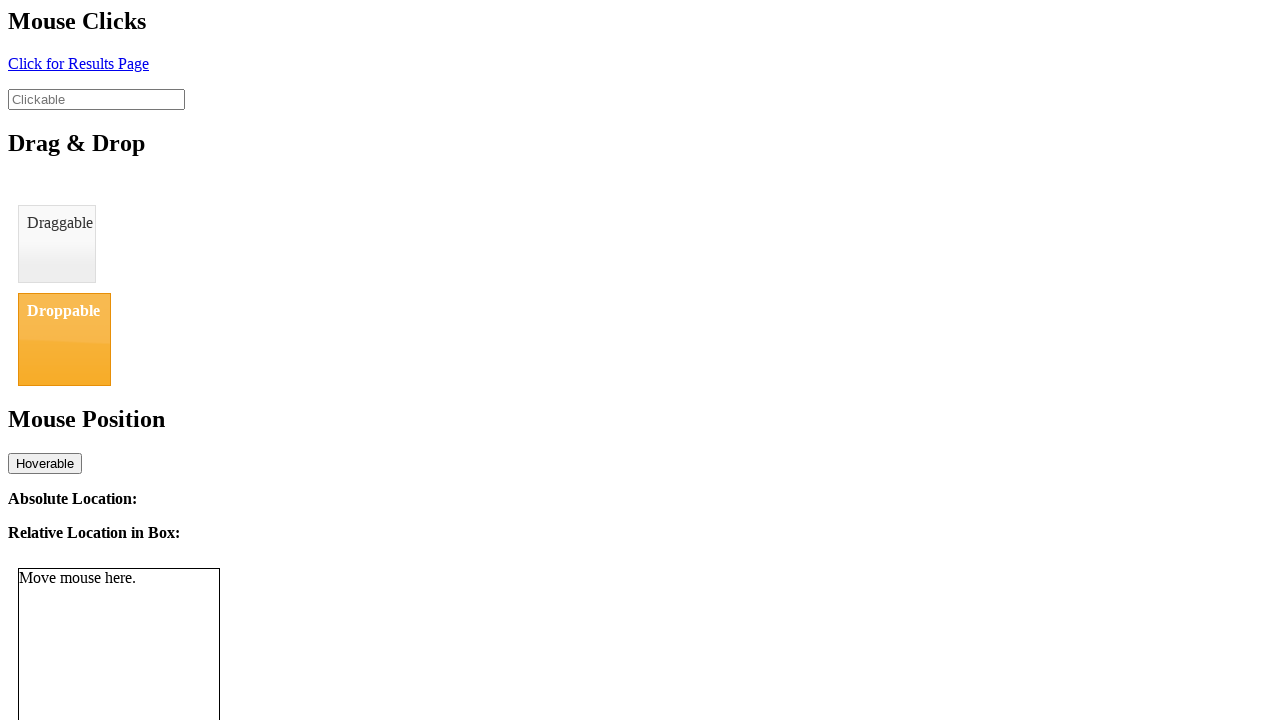

Hovered over the draggable element at (57, 244) on #draggable
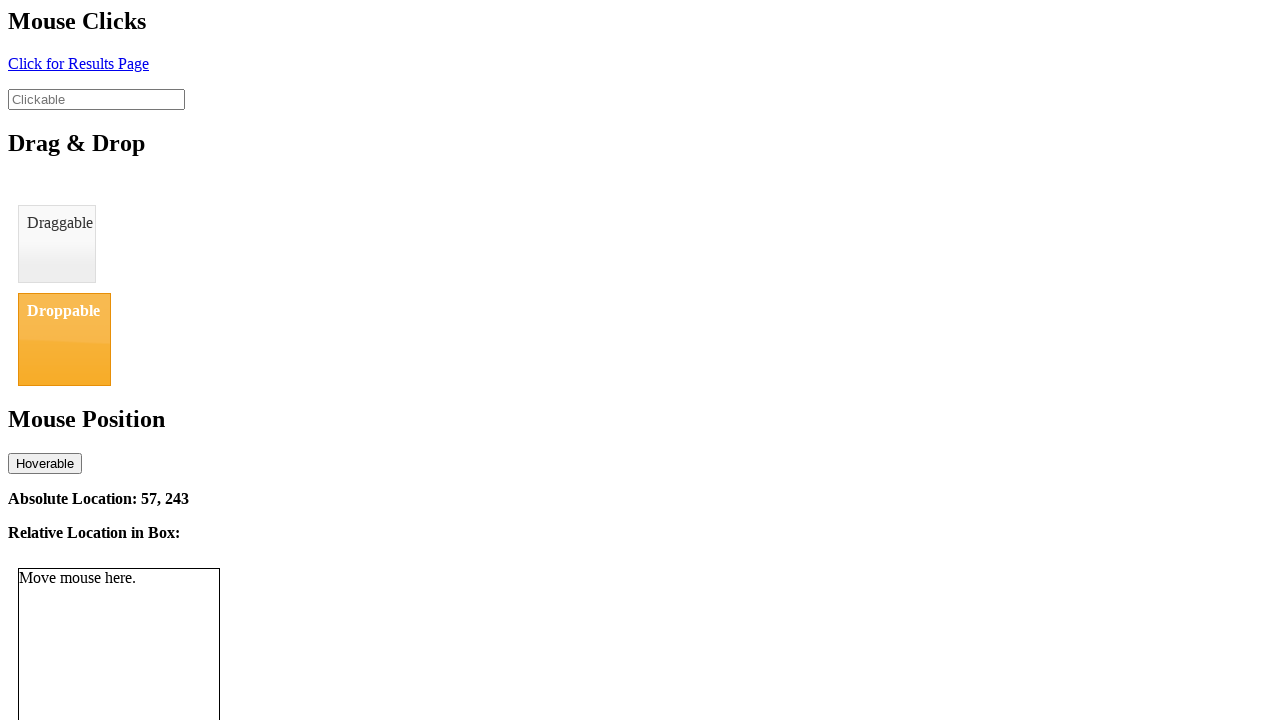

Pressed mouse button down on draggable element at (57, 244)
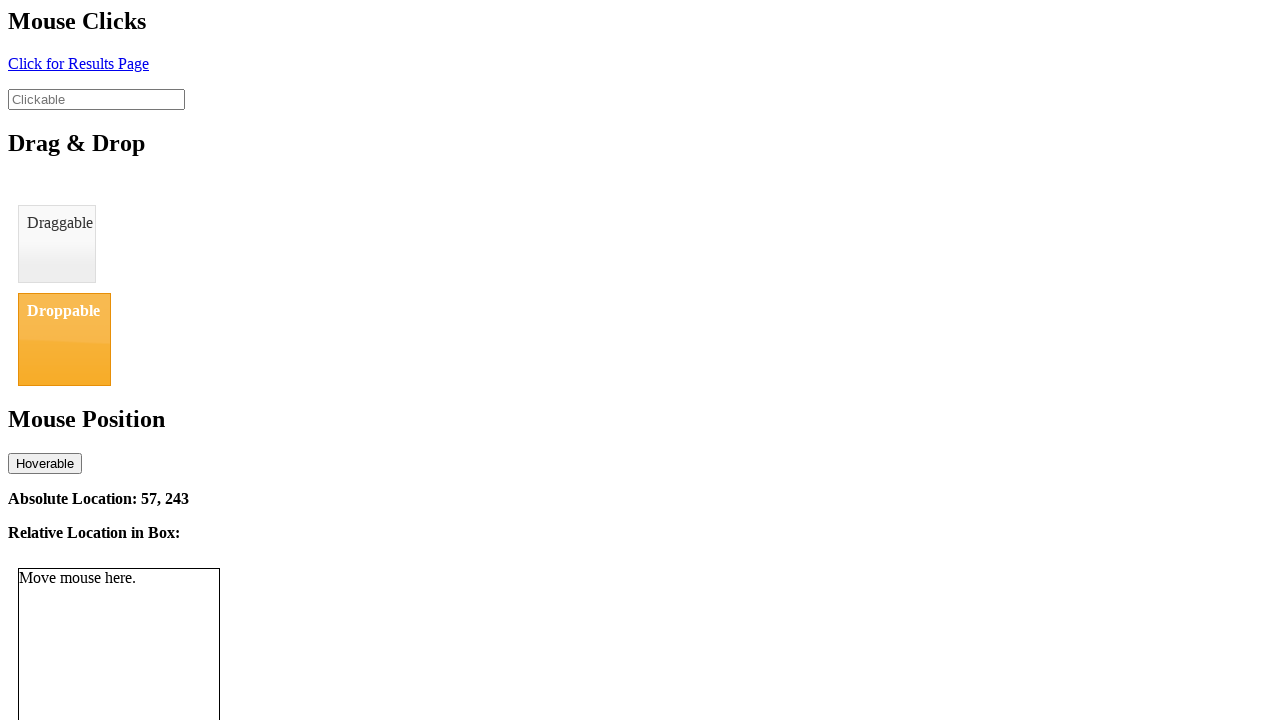

Waited 1000ms while holding mouse button to observe click-and-hold action
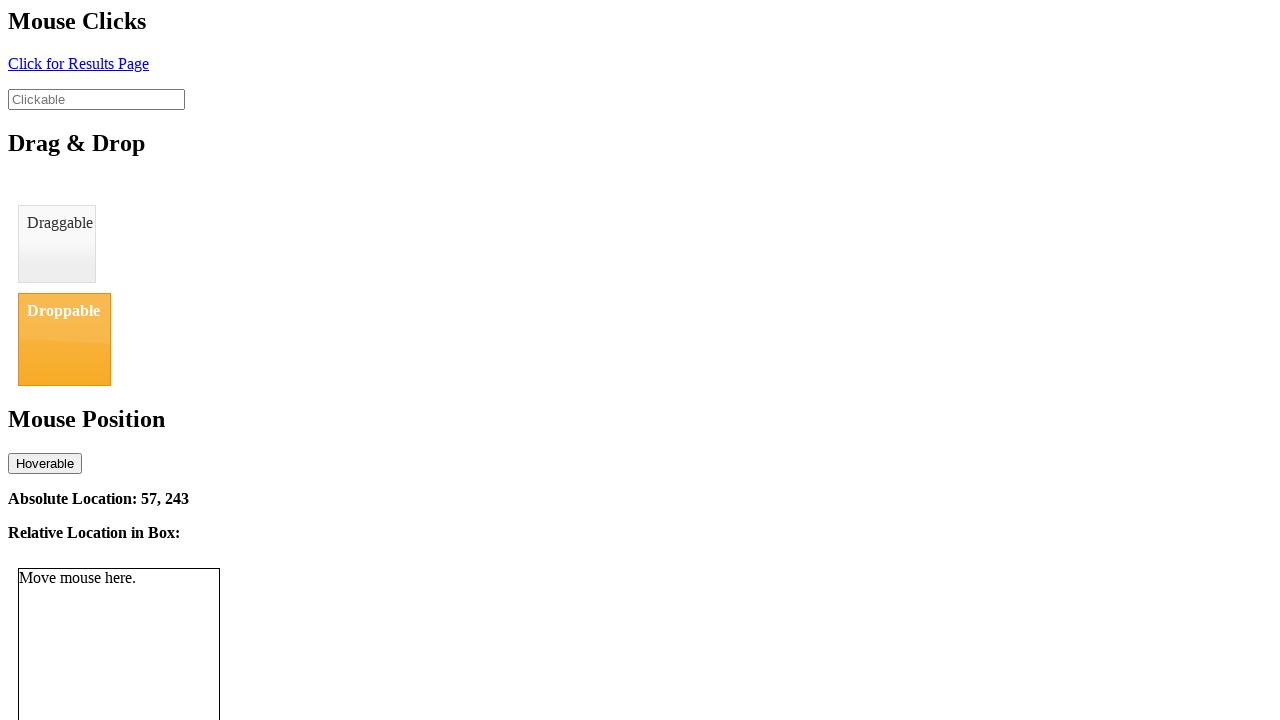

Released mouse button at (57, 244)
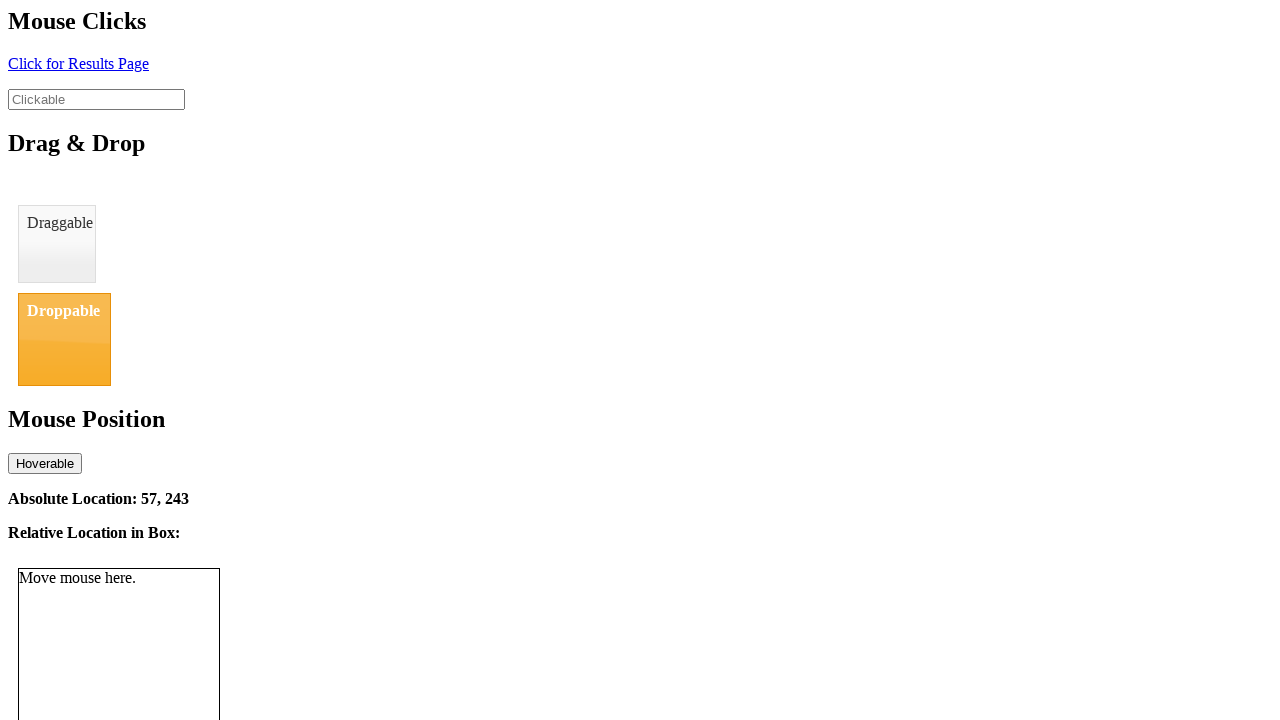

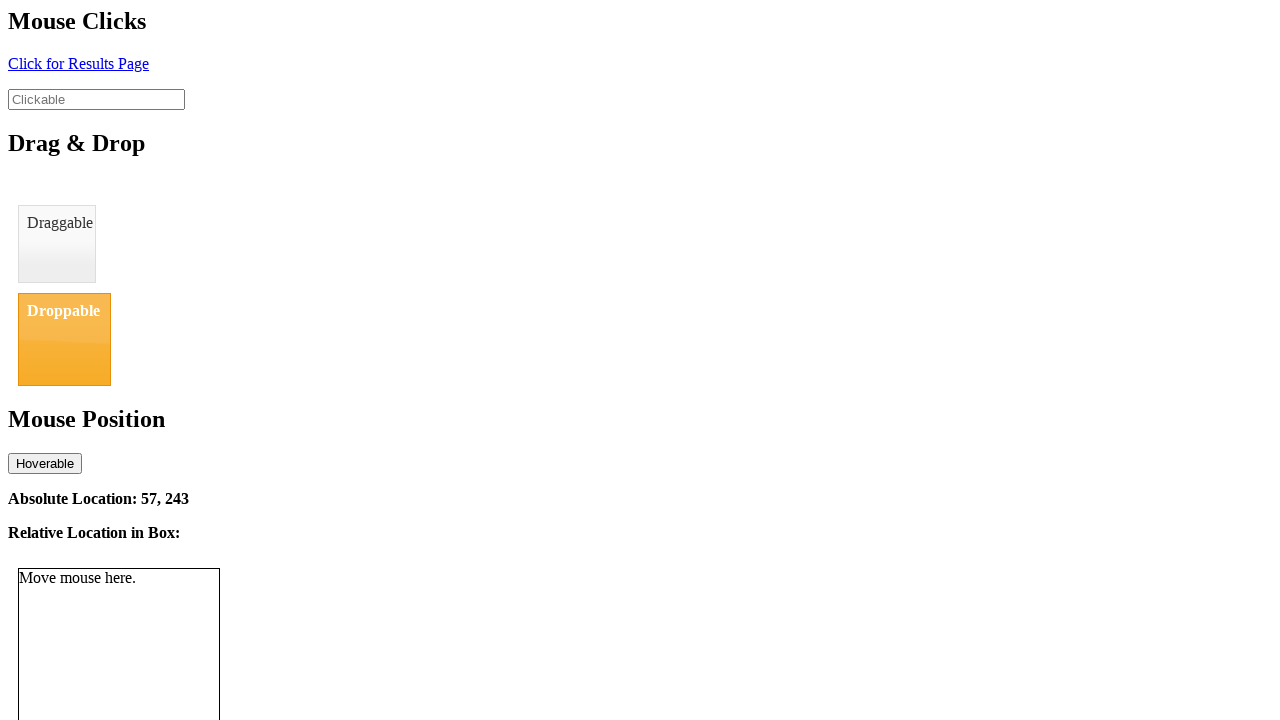